Tests the filter functionality on a product table by searching for "Rice" and verifying that all displayed results contain the search term

Starting URL: https://rahulshettyacademy.com/greenkart/#/offers

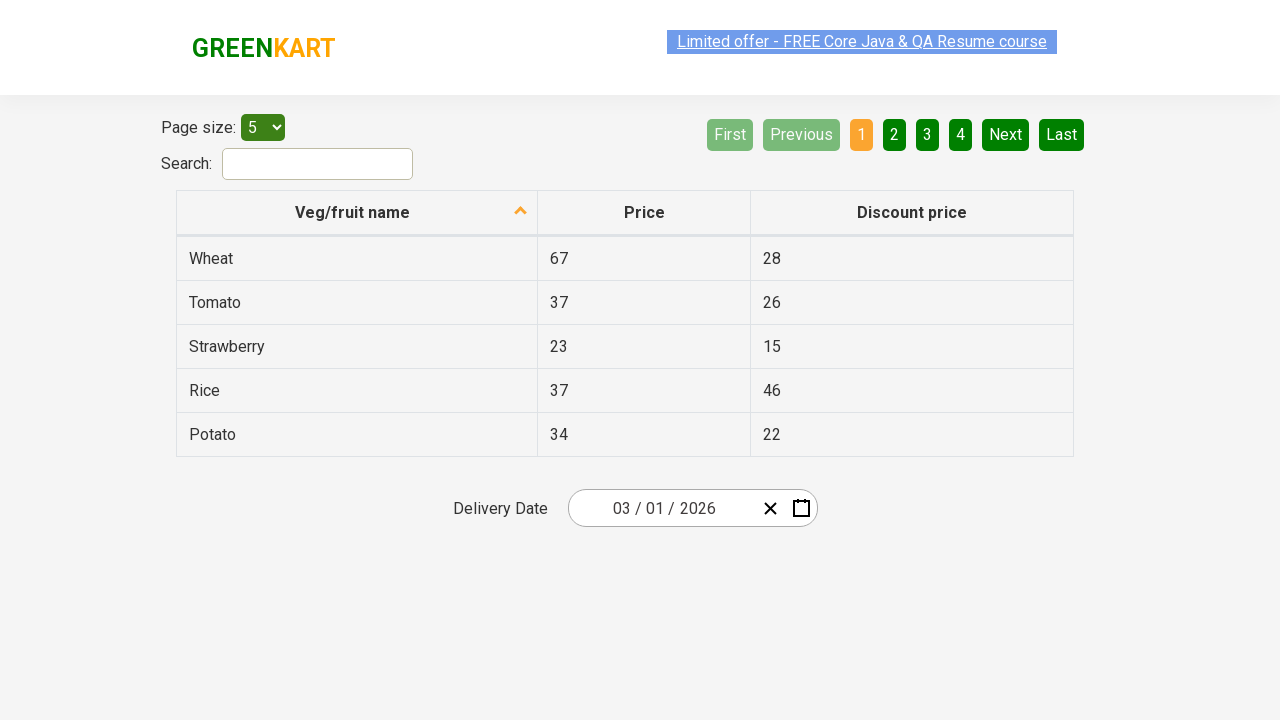

Entered 'Rice' in the search filter field on #search-field
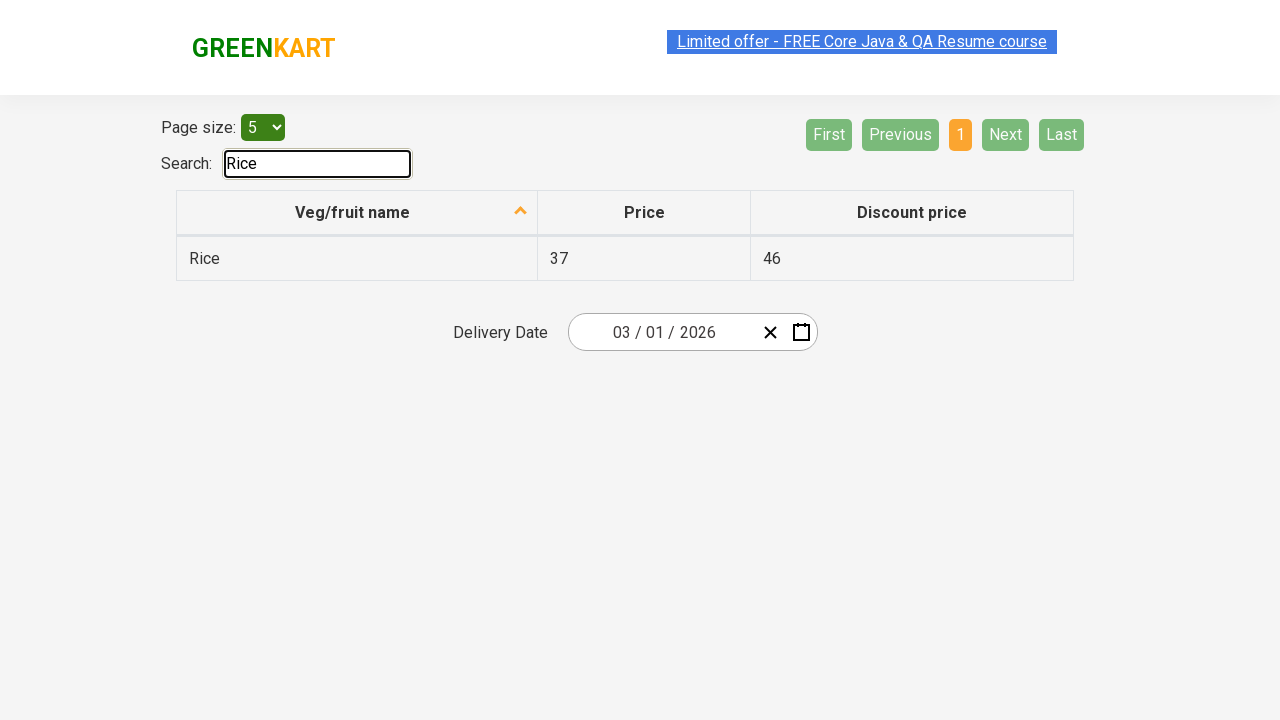

Waited for table rows to appear after filtering
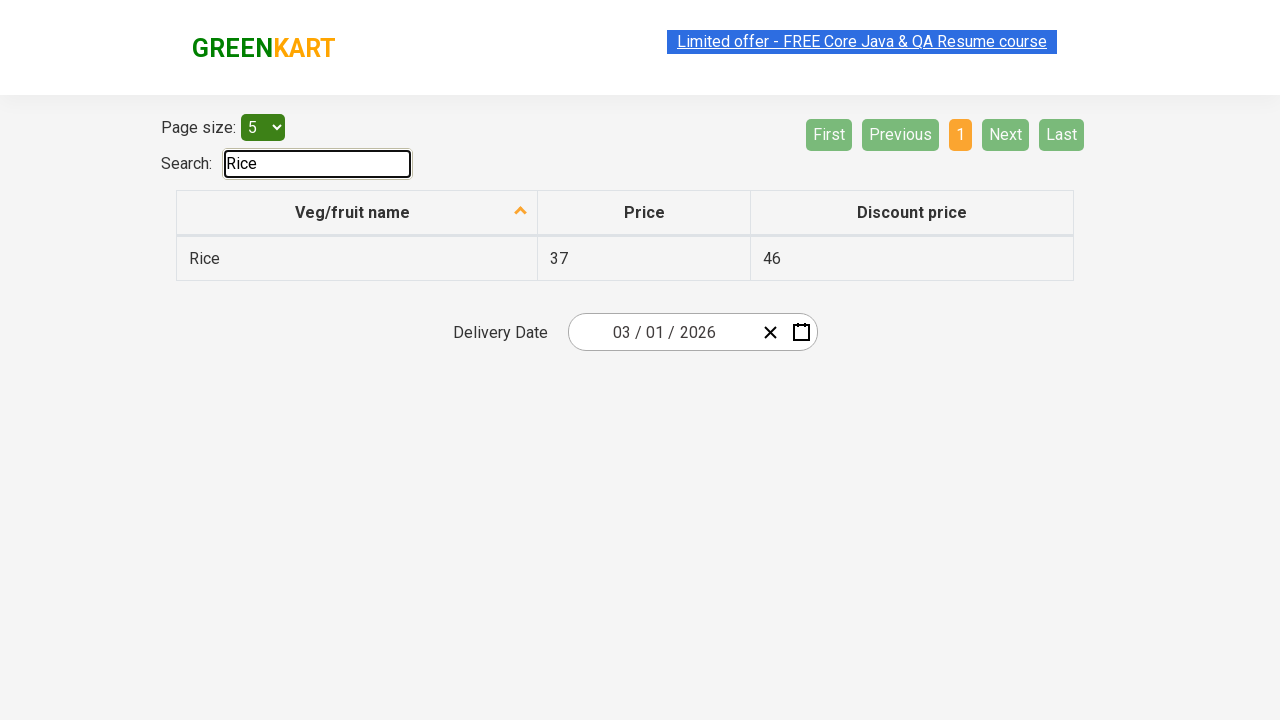

Verified all displayed results contain 'Rice' in the first column
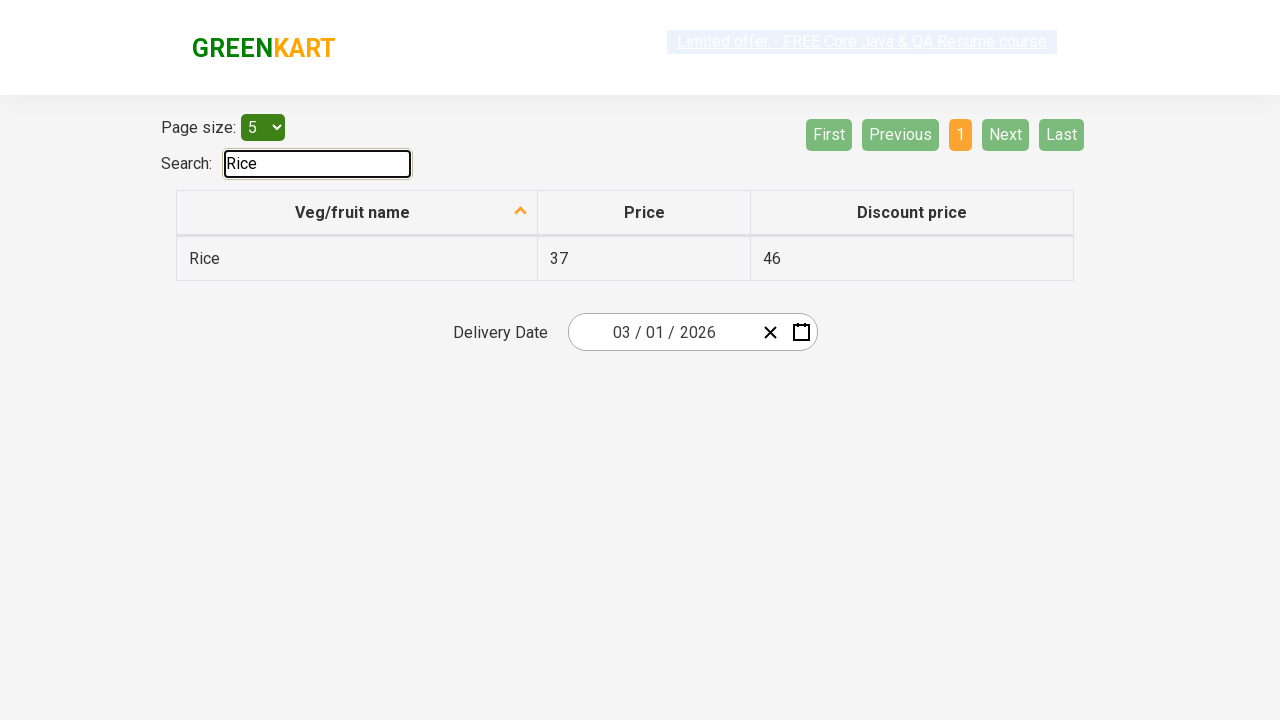

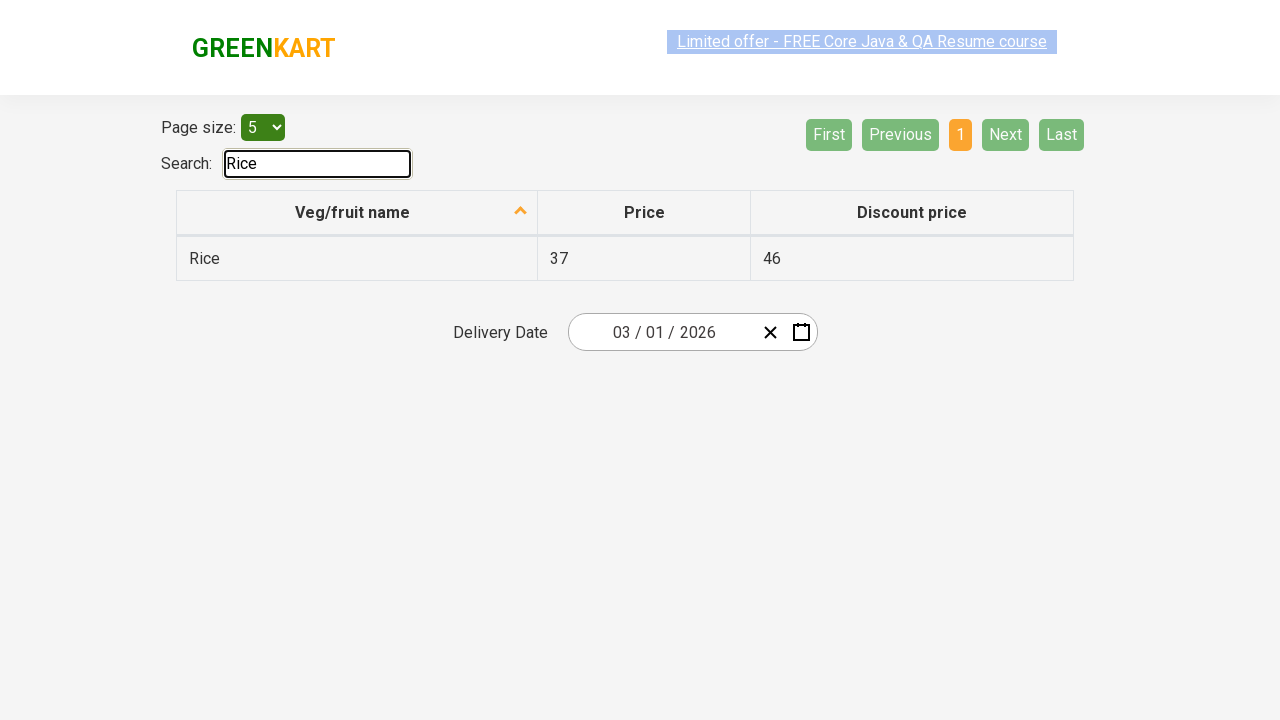